Tests keyboard key press functionality by sending SPACE and TAB keys to the page and verifying the displayed result text shows the correct key was pressed.

Starting URL: http://the-internet.herokuapp.com/key_presses

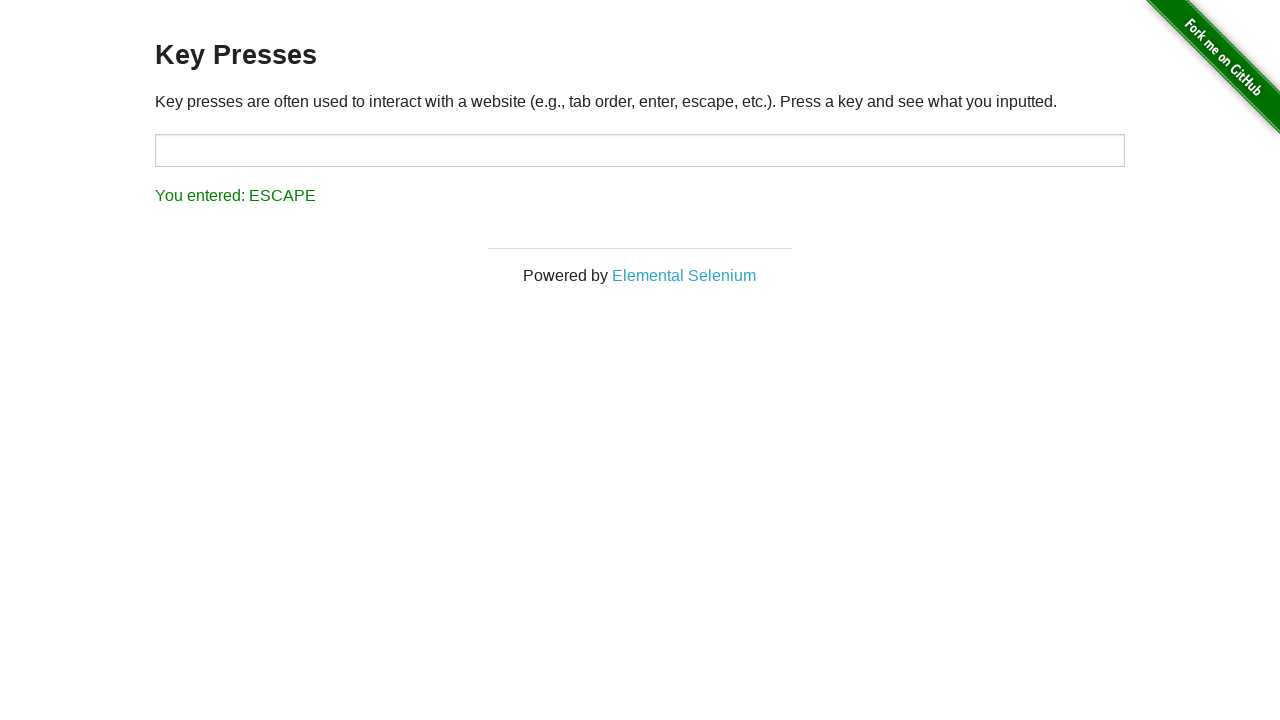

Pressed SPACE key on example element on .example
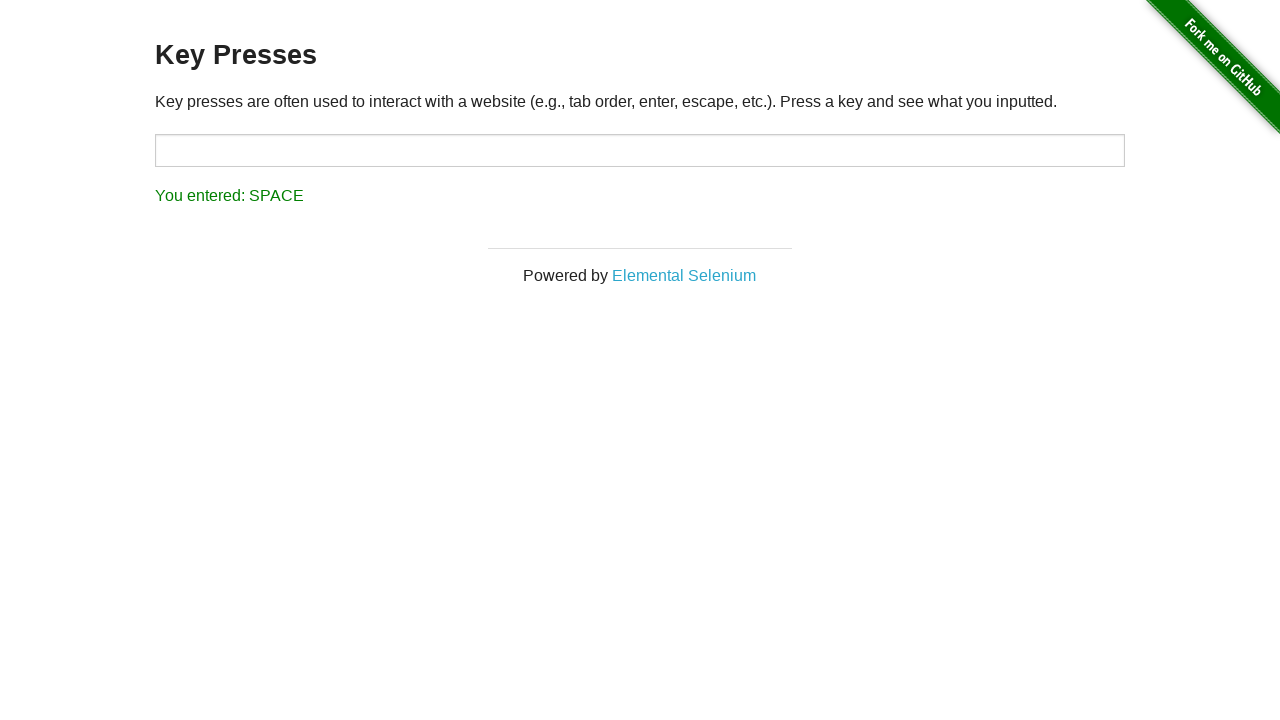

Result element loaded after SPACE key press
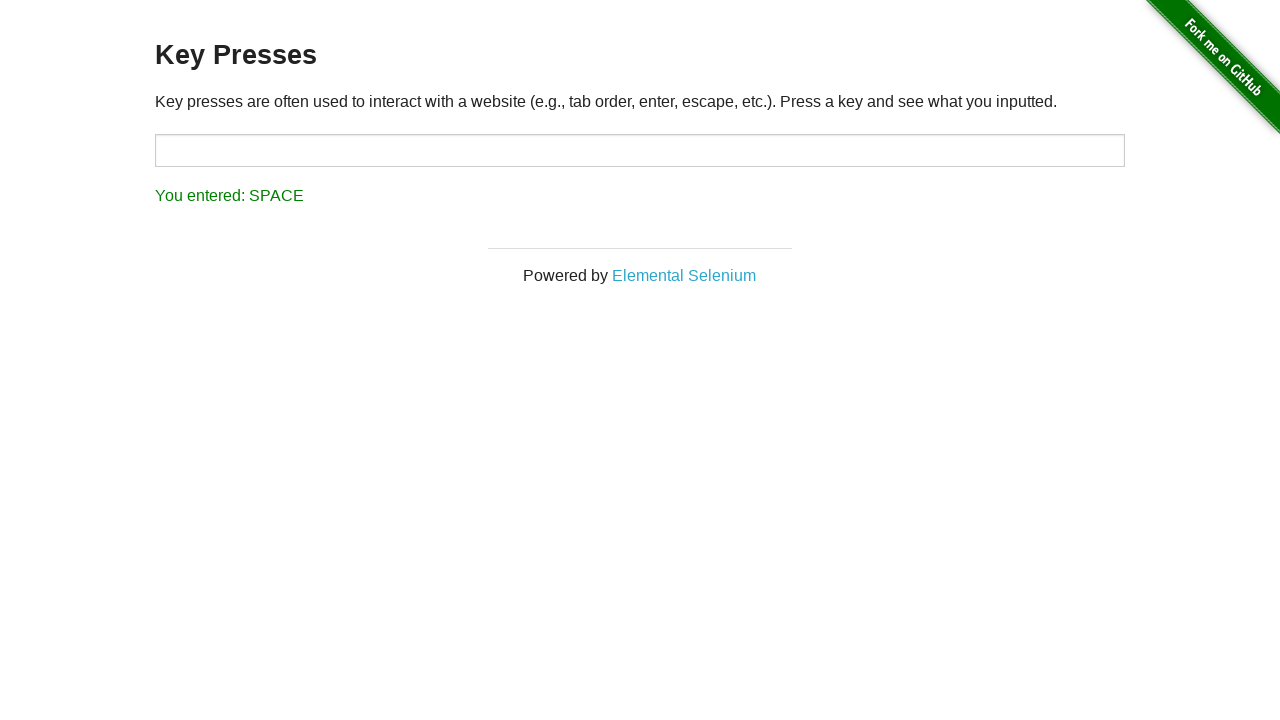

Verified result text shows SPACE was pressed
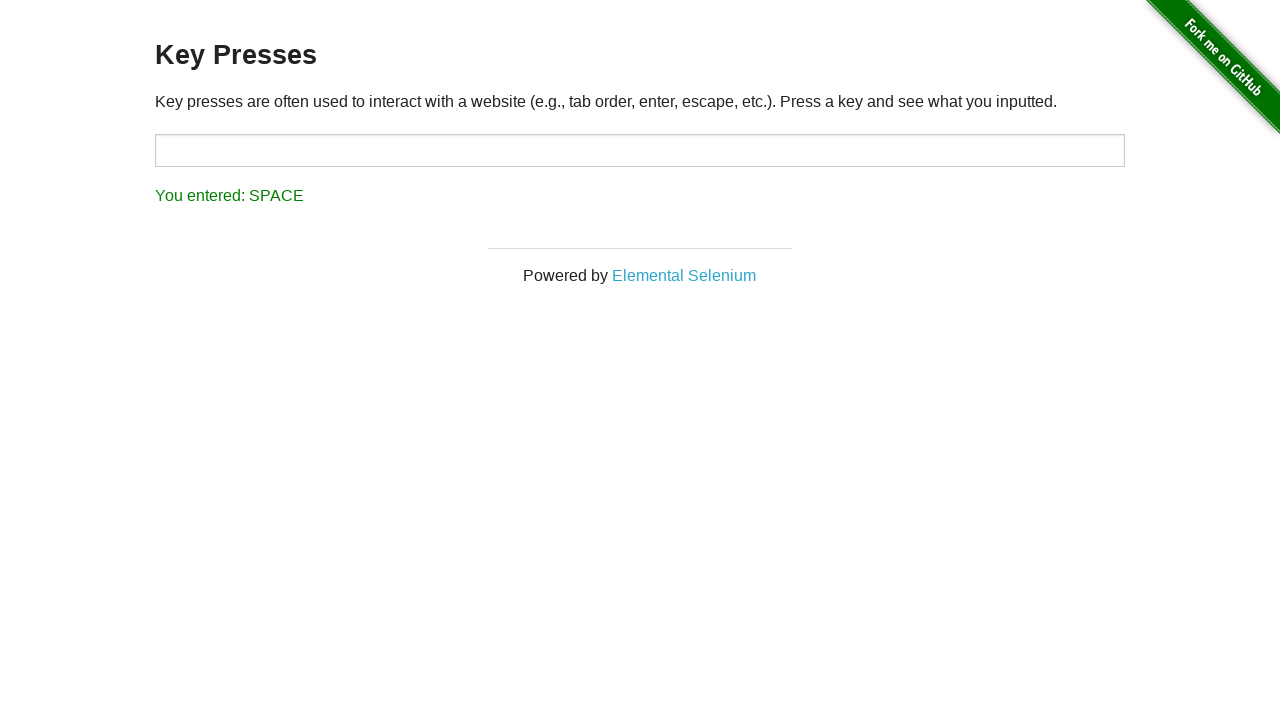

Pressed TAB key using keyboard
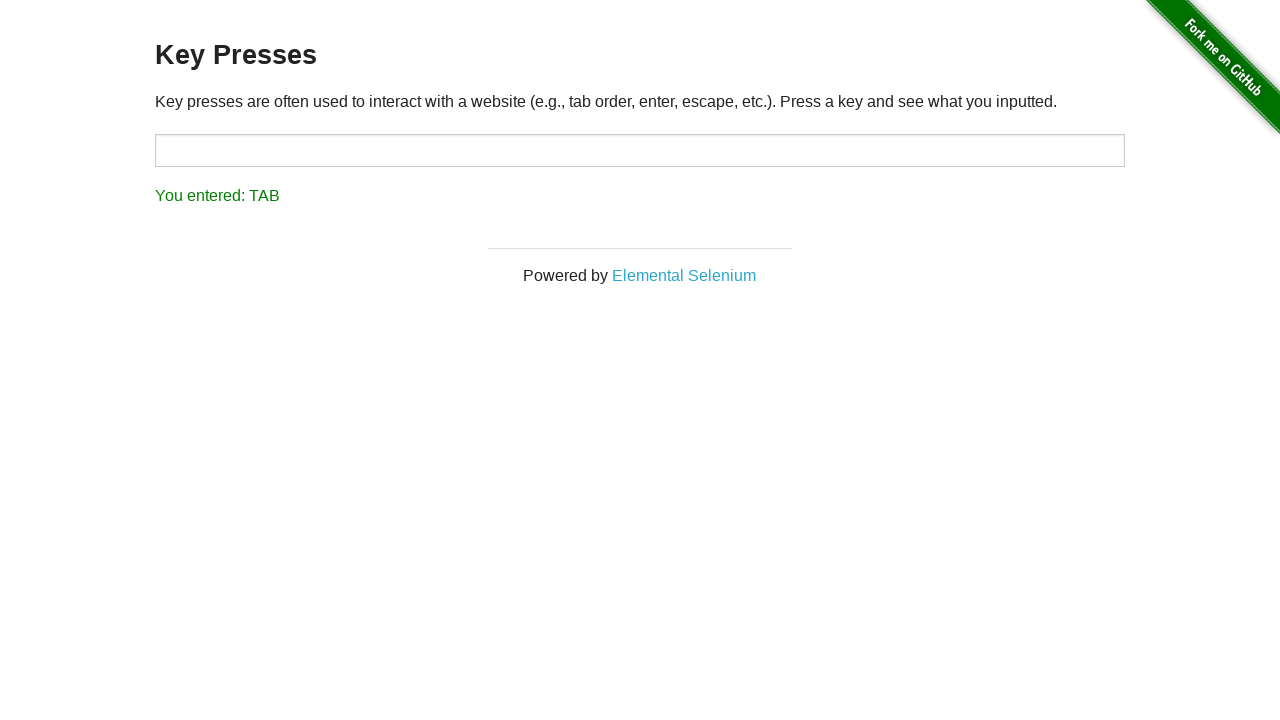

Verified result text shows TAB was pressed
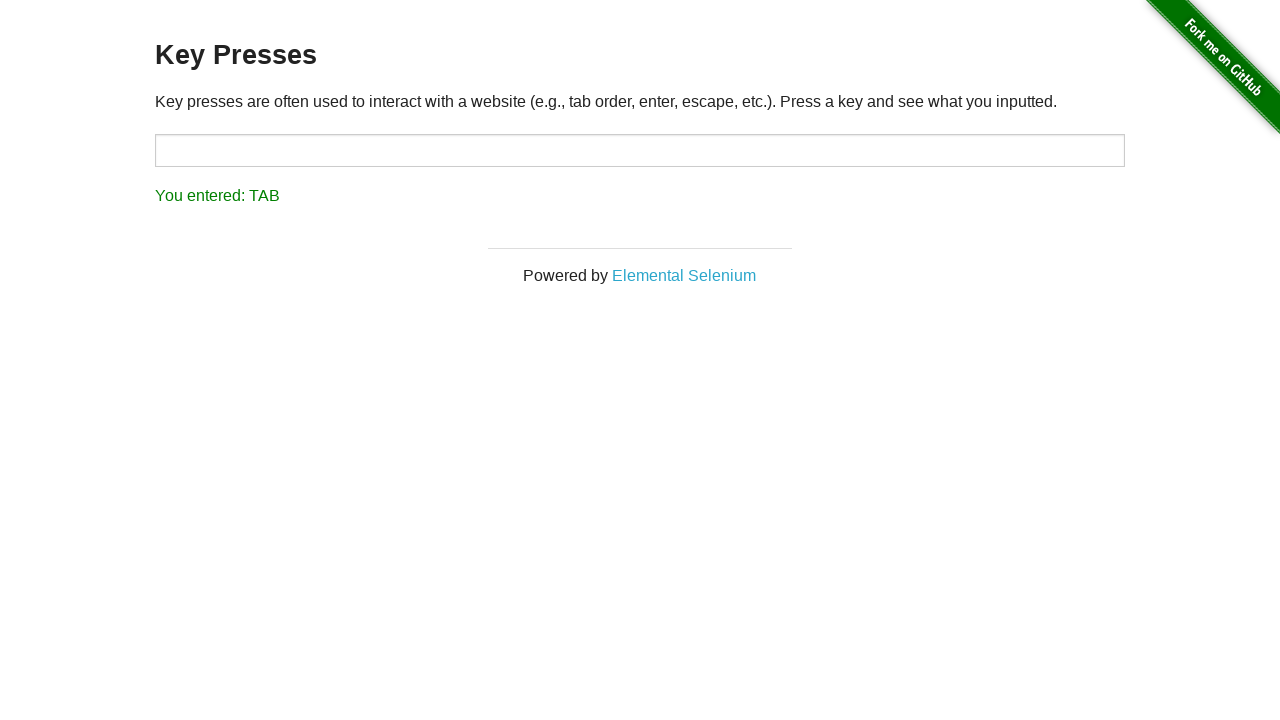

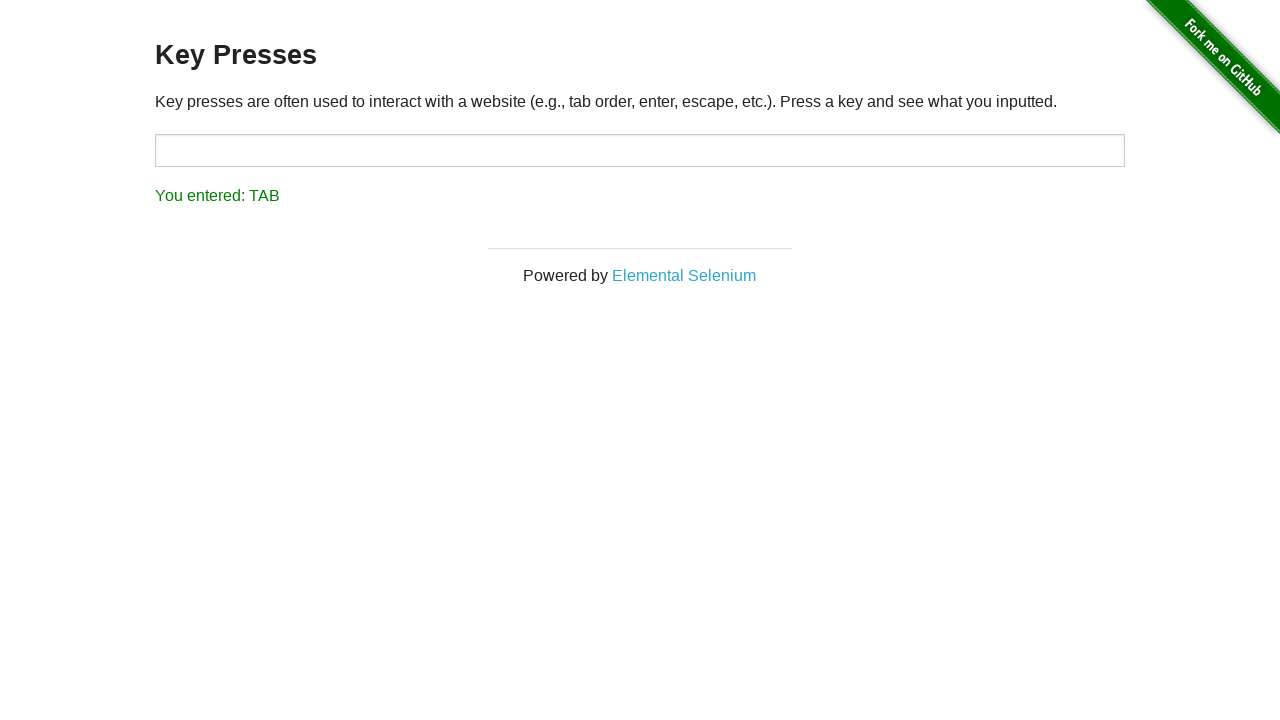